Tests a tariff plan form by filling in personal information fields (name, email, phone) and clicking the validation/submit button

Starting URL: https://qa-faculty.github.io/tariff-plan/

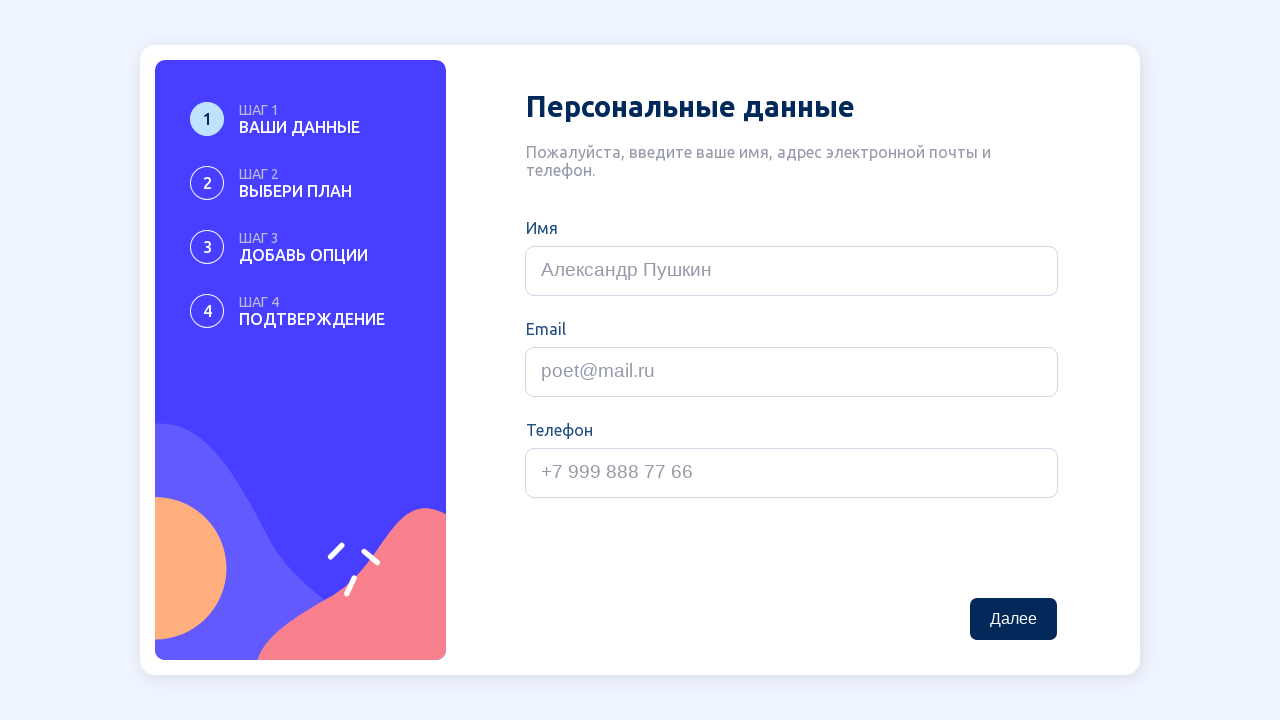

Filled name field with 'Team Number2' on #name
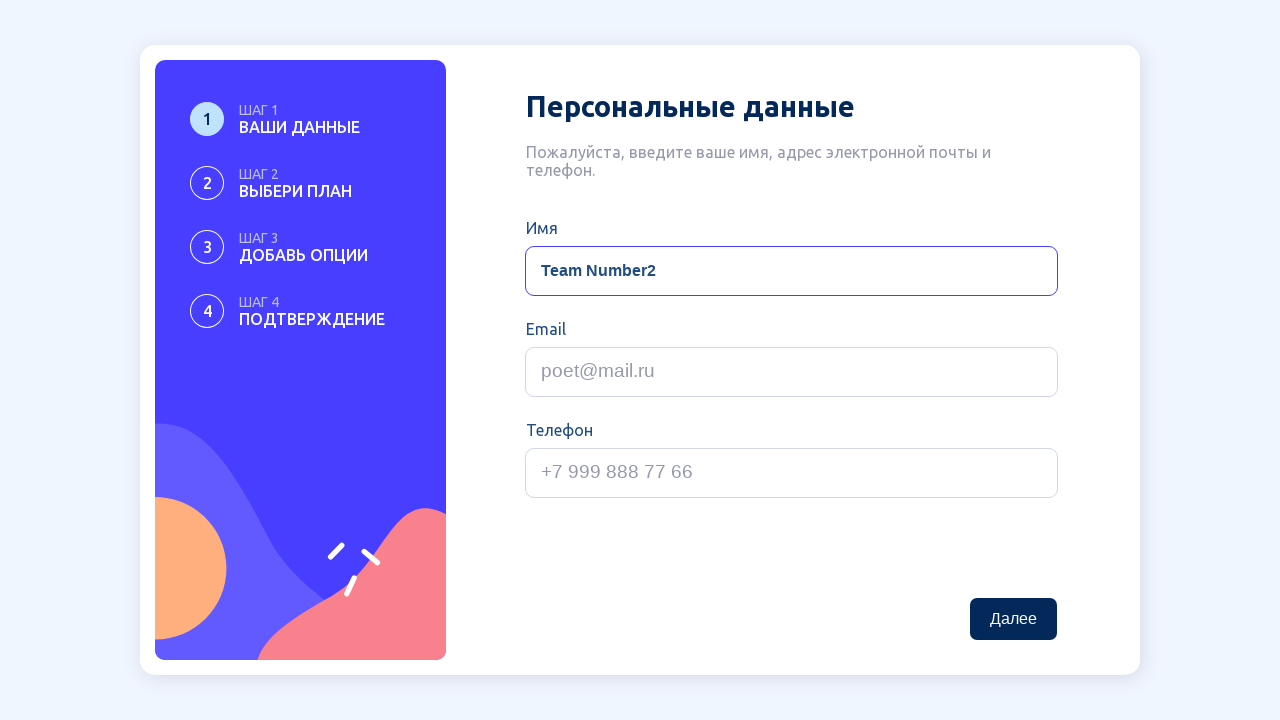

Filled email field with 'jkhjhgj@gmail.com' on #email
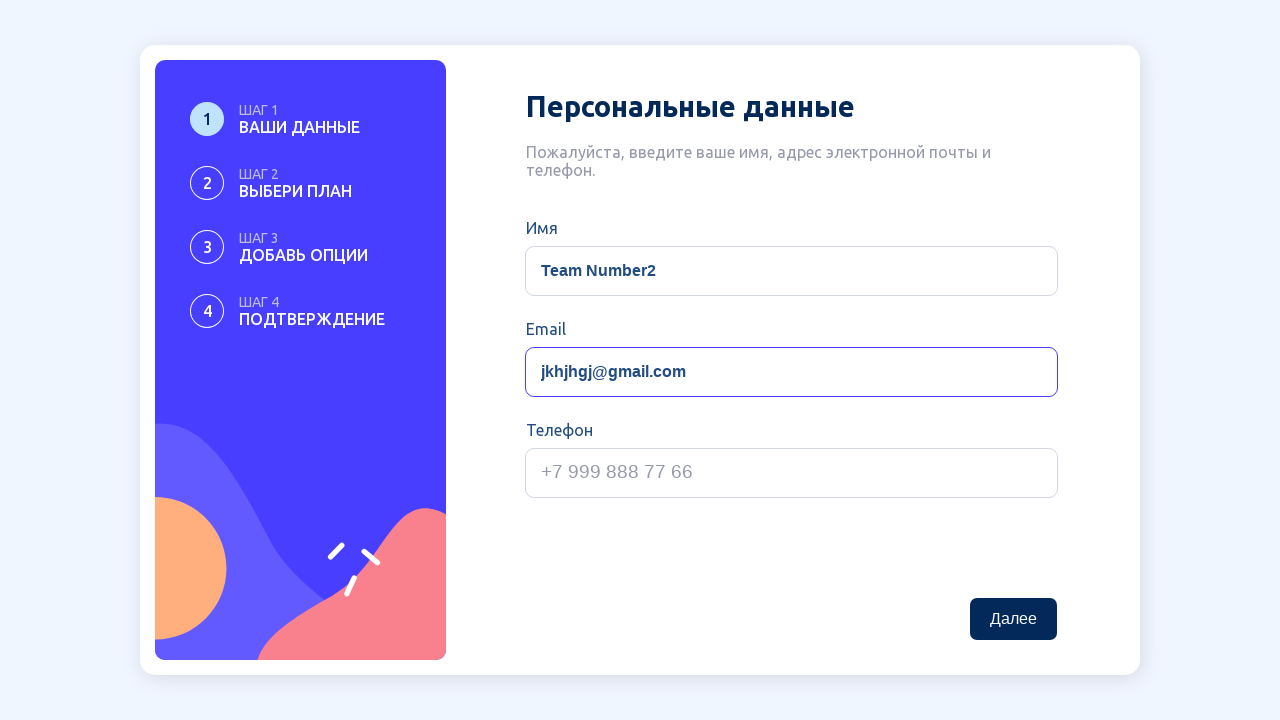

Filled phone field with '+5446787' on #phone
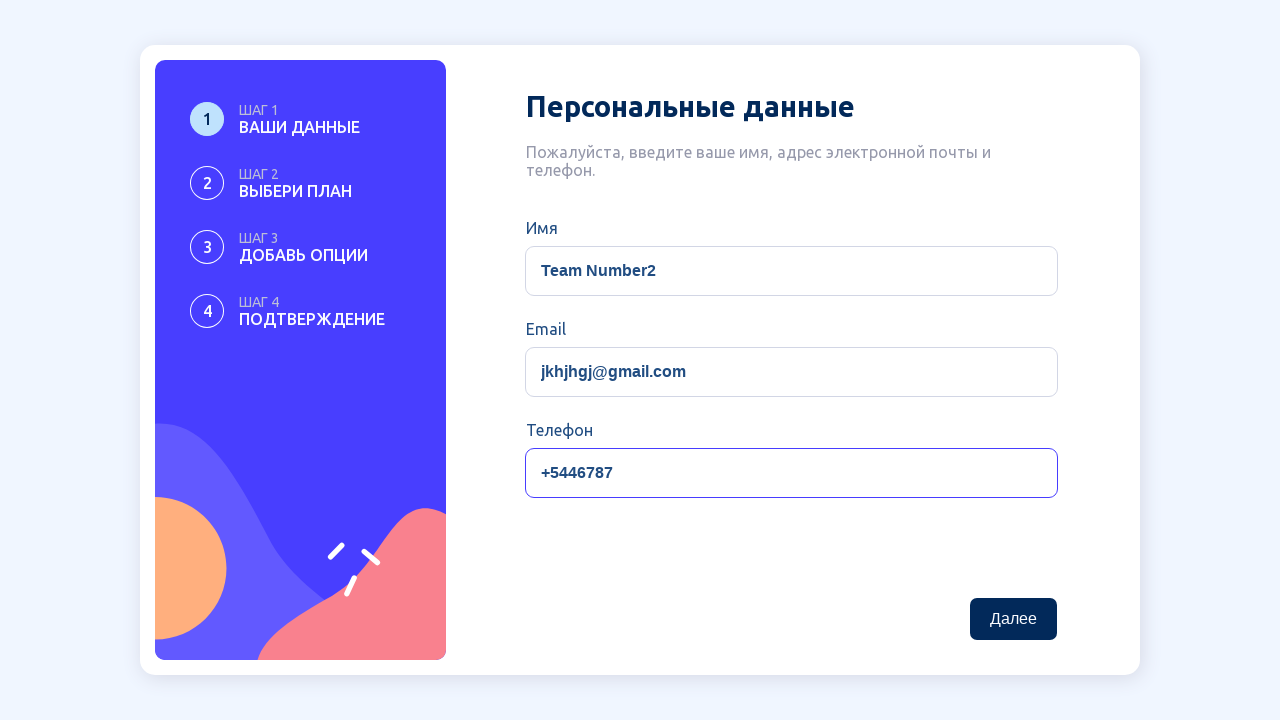

Clicked validate/submit button for personal information at (1014, 619) on input[onclick='validatePersonalInfo(event)']
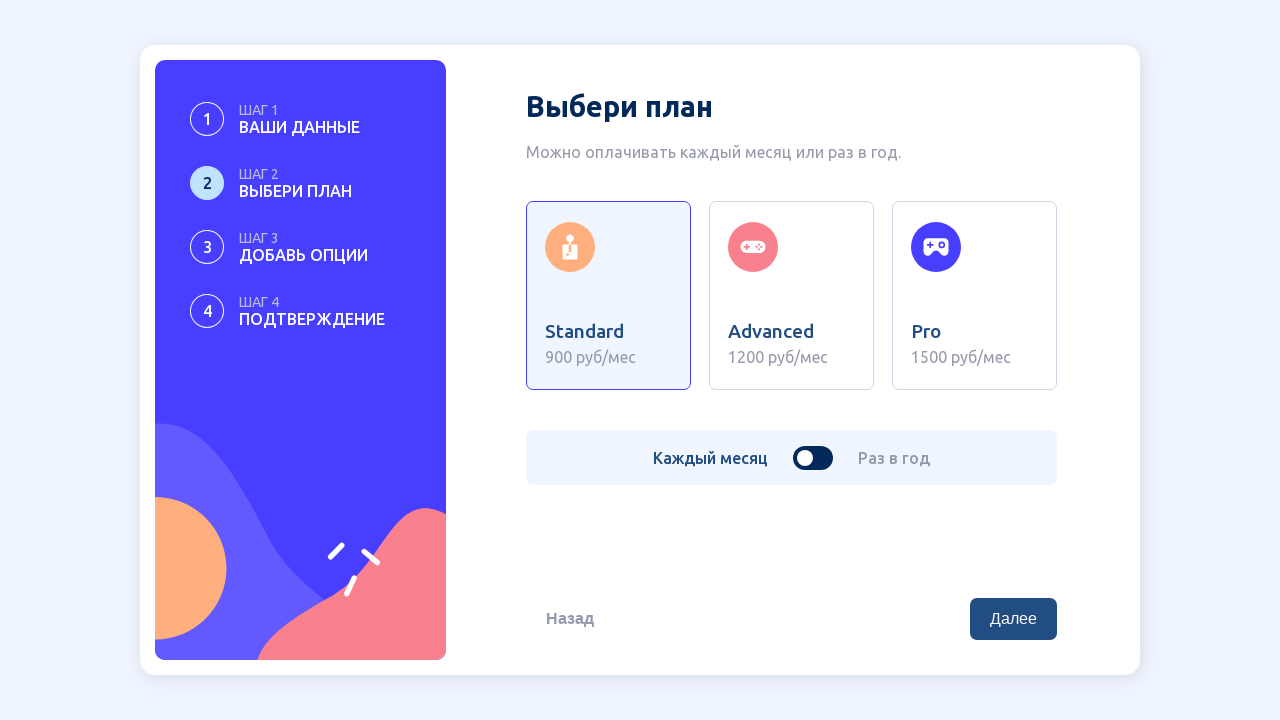

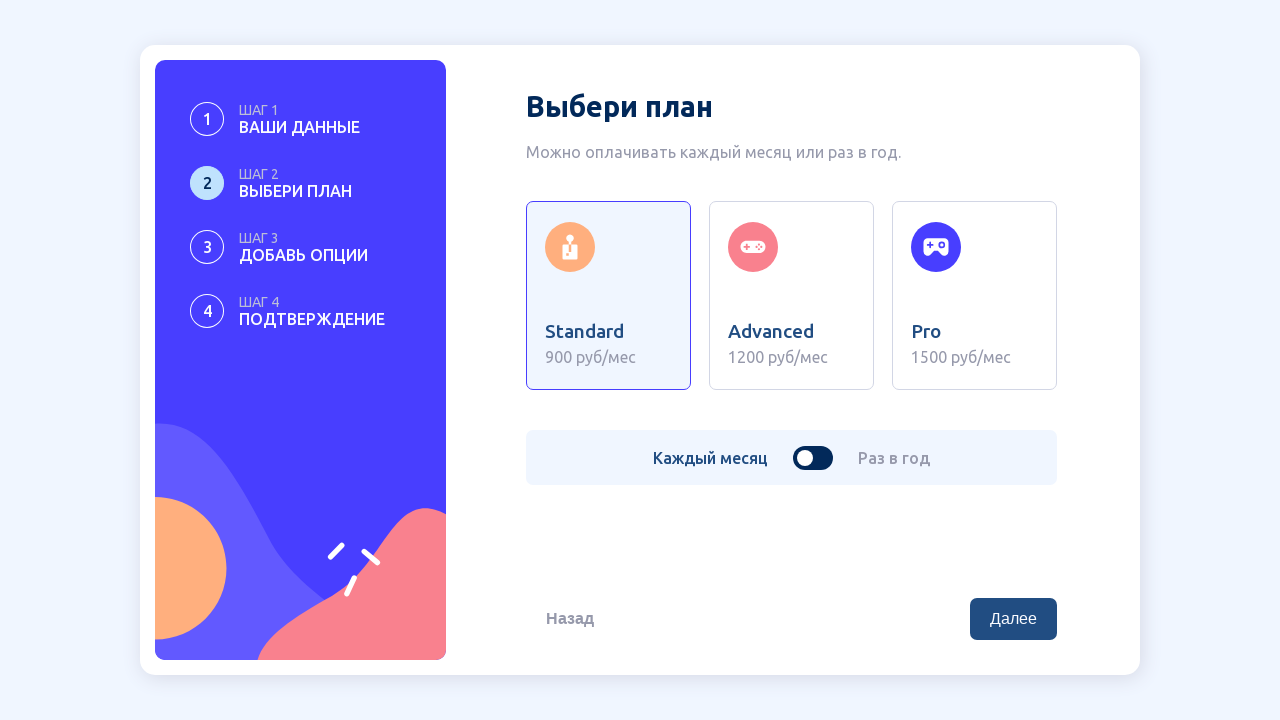